Attempts to interact with a Kendo calendar by clicking calendar icon and selecting a date

Starting URL: http://jqueryui.com/resources/demos/datepicker/other-months.html

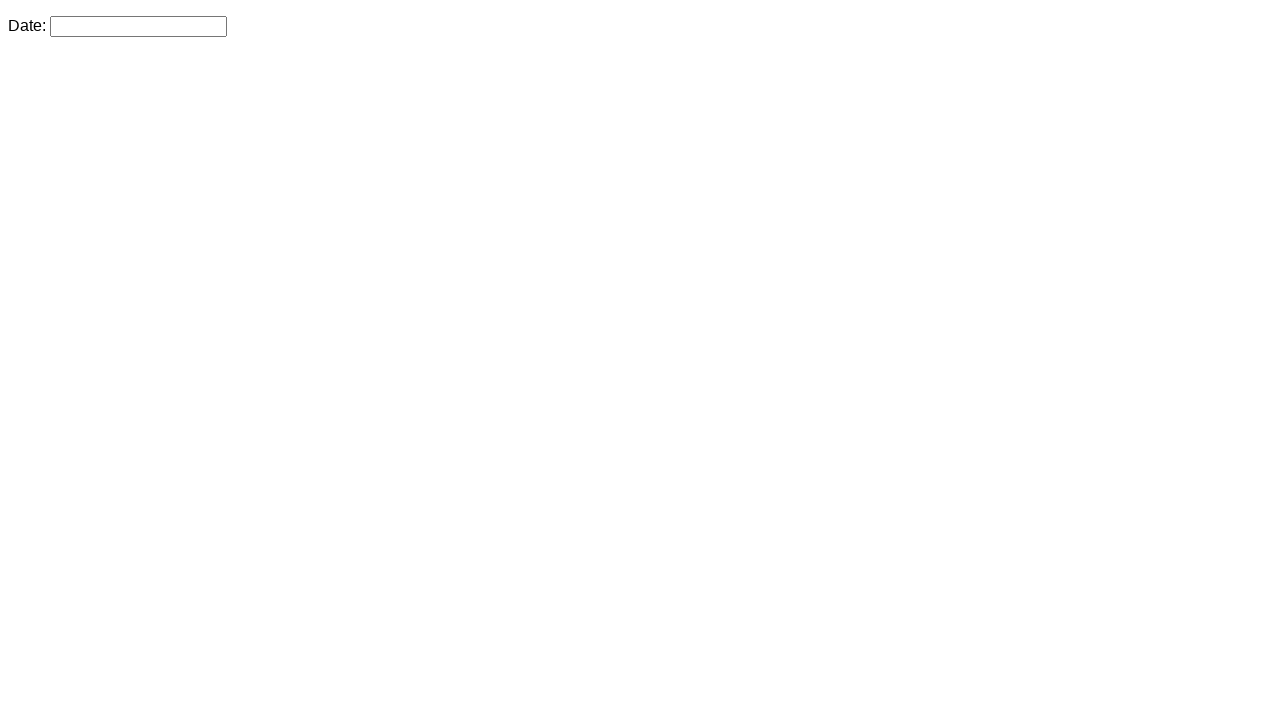

Clicked jQuery UI datepicker element at (138, 26) on #datepicker
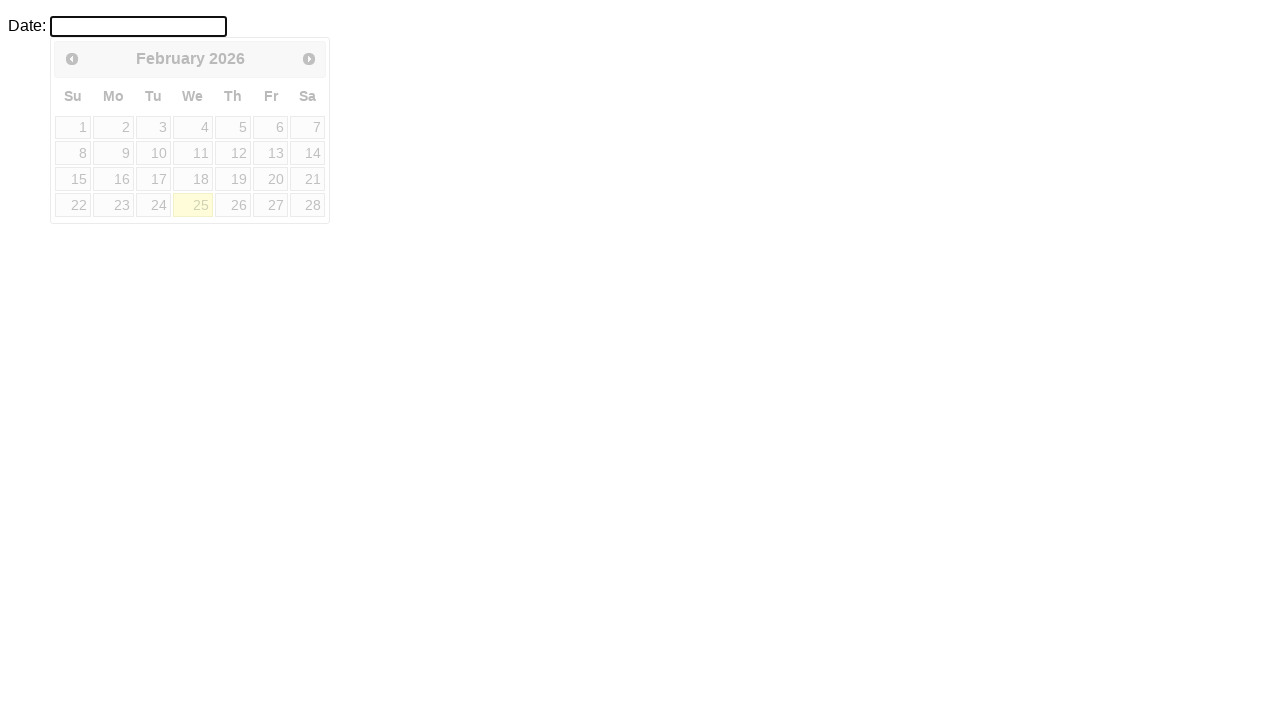

Selected date '10' from jQuery UI datepicker at (153, 153) on a:text('10')
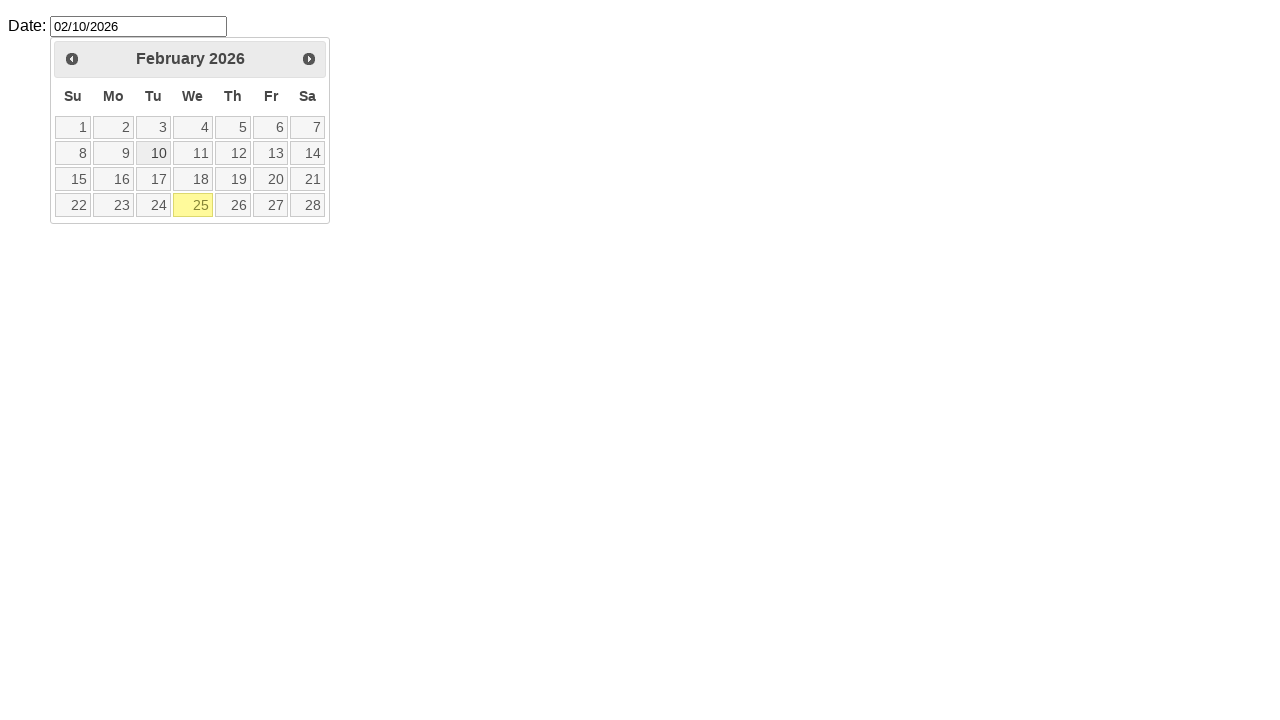

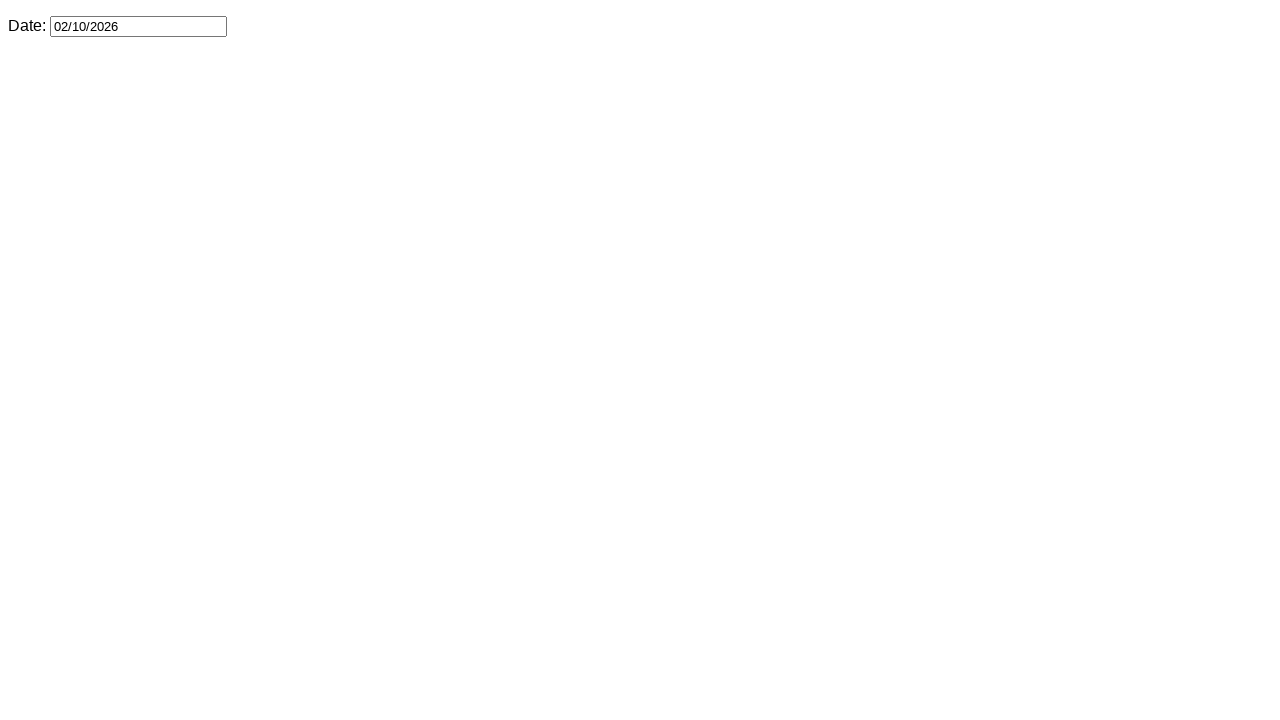